Navigates to 126.com website, maximizes the browser window, and refreshes the page

Starting URL: http://www.126.com

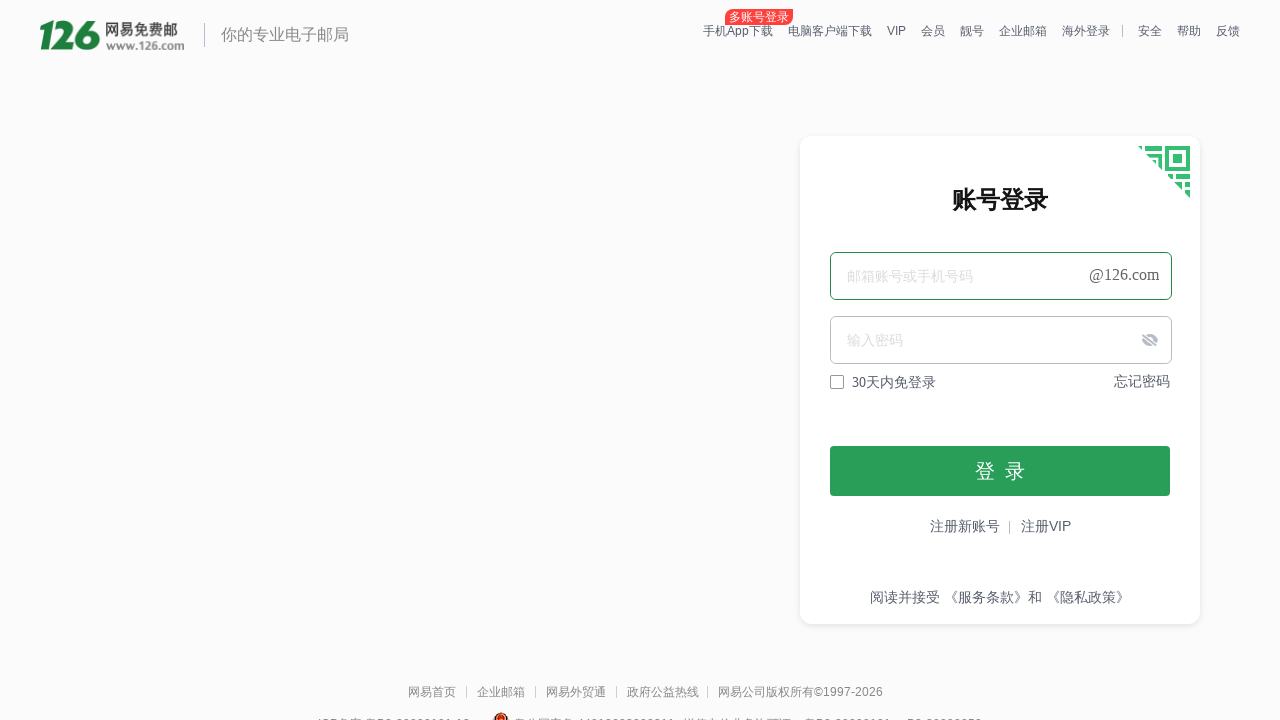

Reloaded the 126.com page
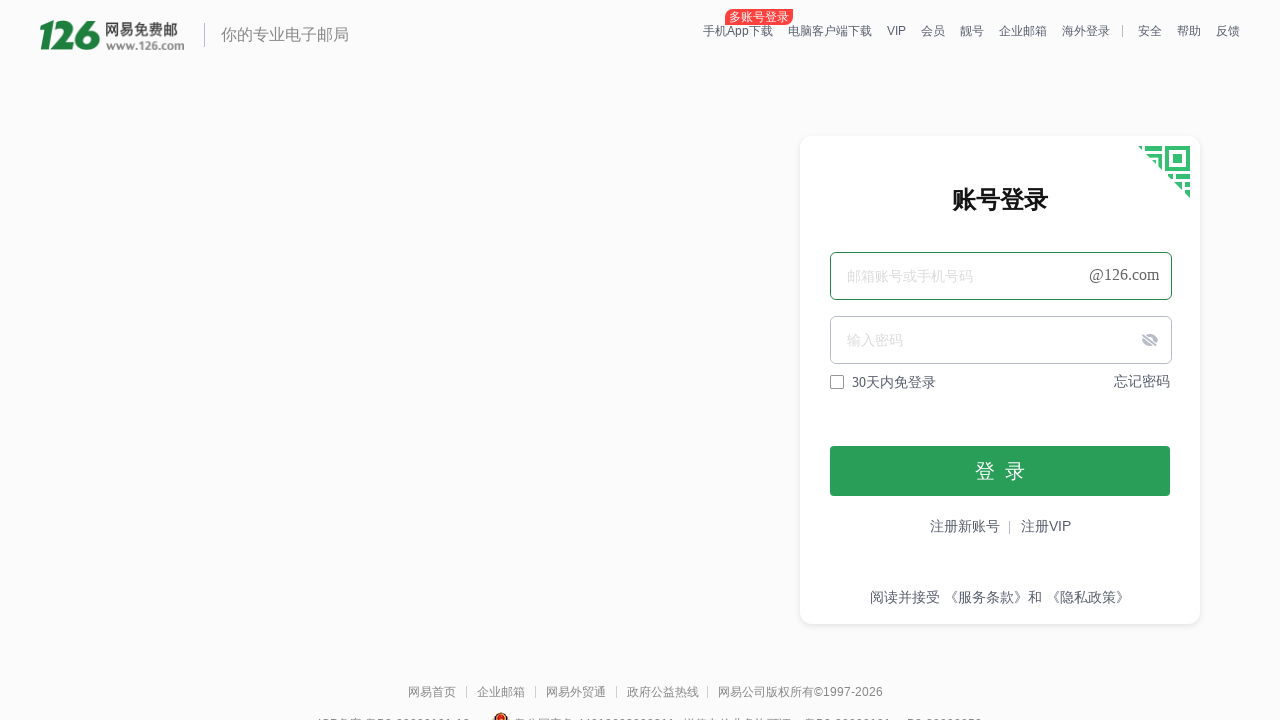

Waited for page to stabilize (networkidle)
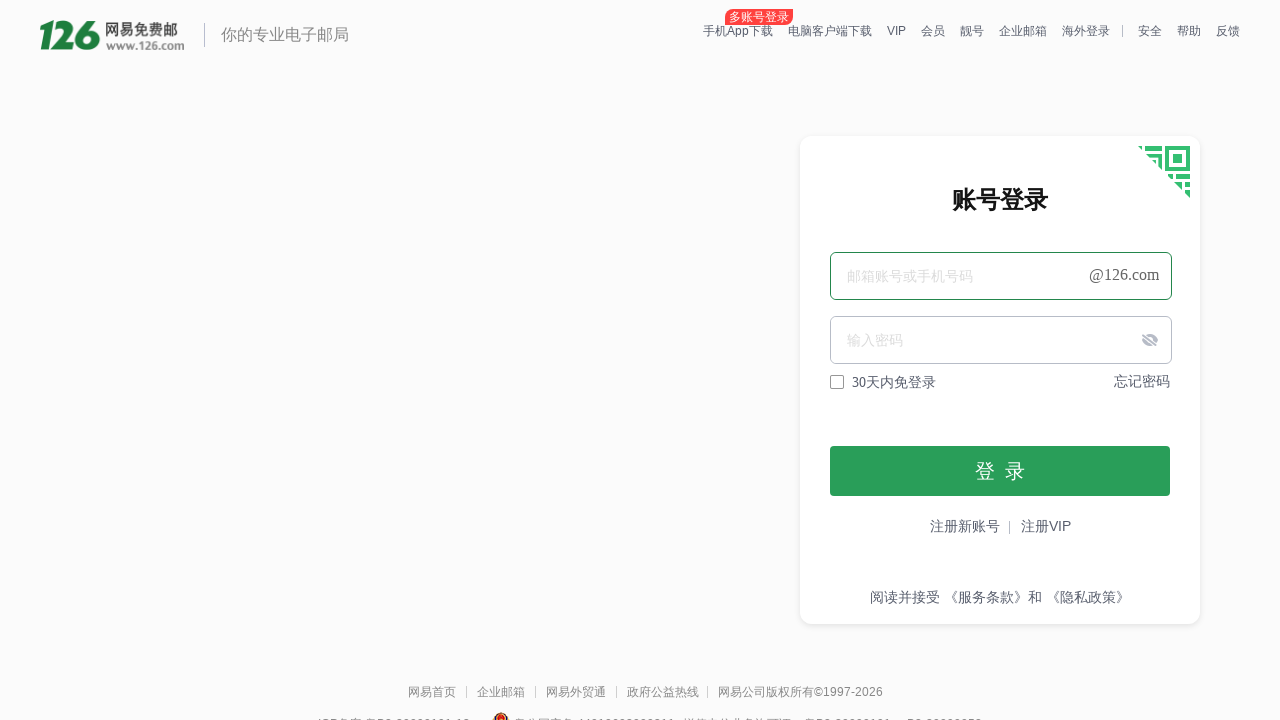

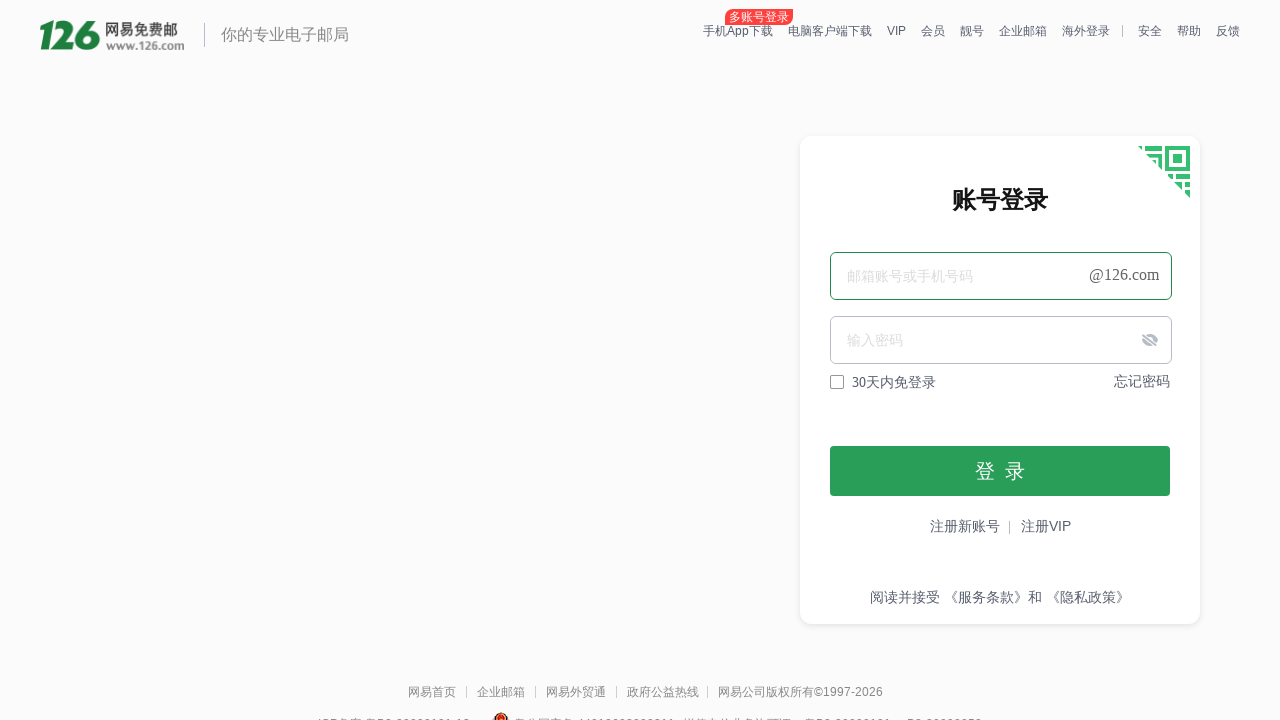